Tests drag and drop functionality by dragging an element and dropping it onto a target drop zone in the jQuery UI demo

Starting URL: https://jqueryui.com/droppable/

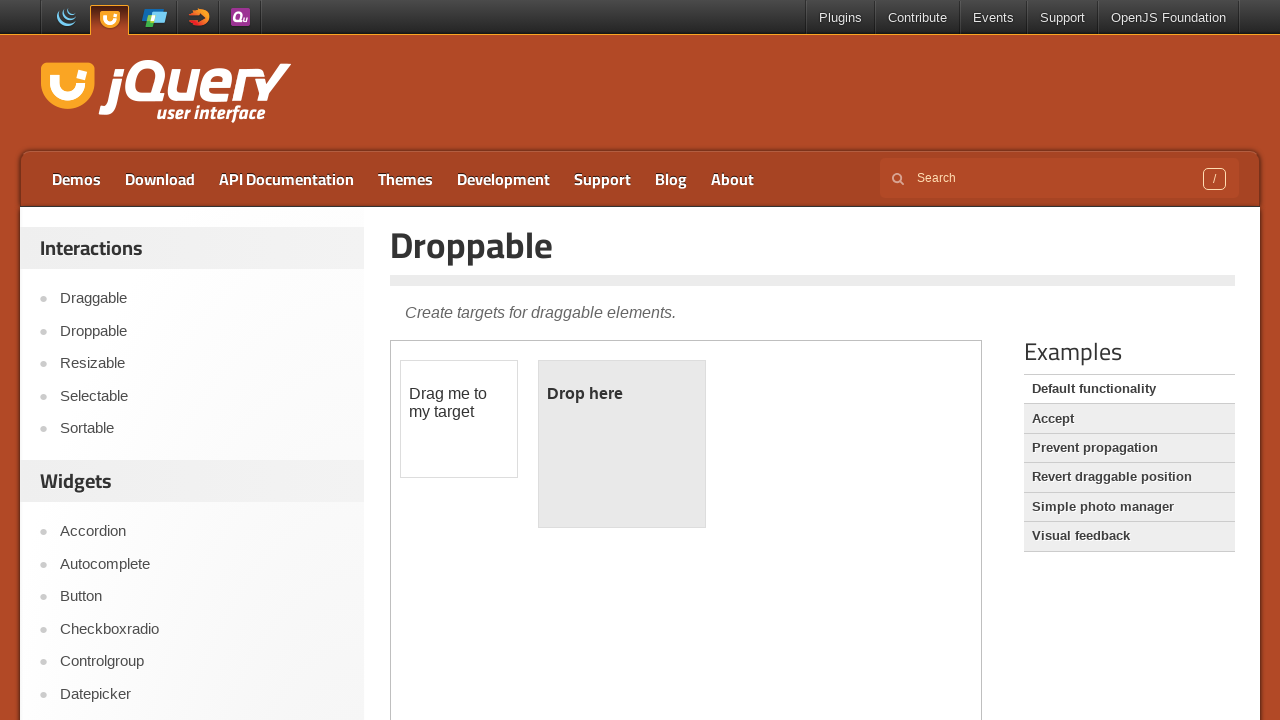

Located and switched to the demo iframe
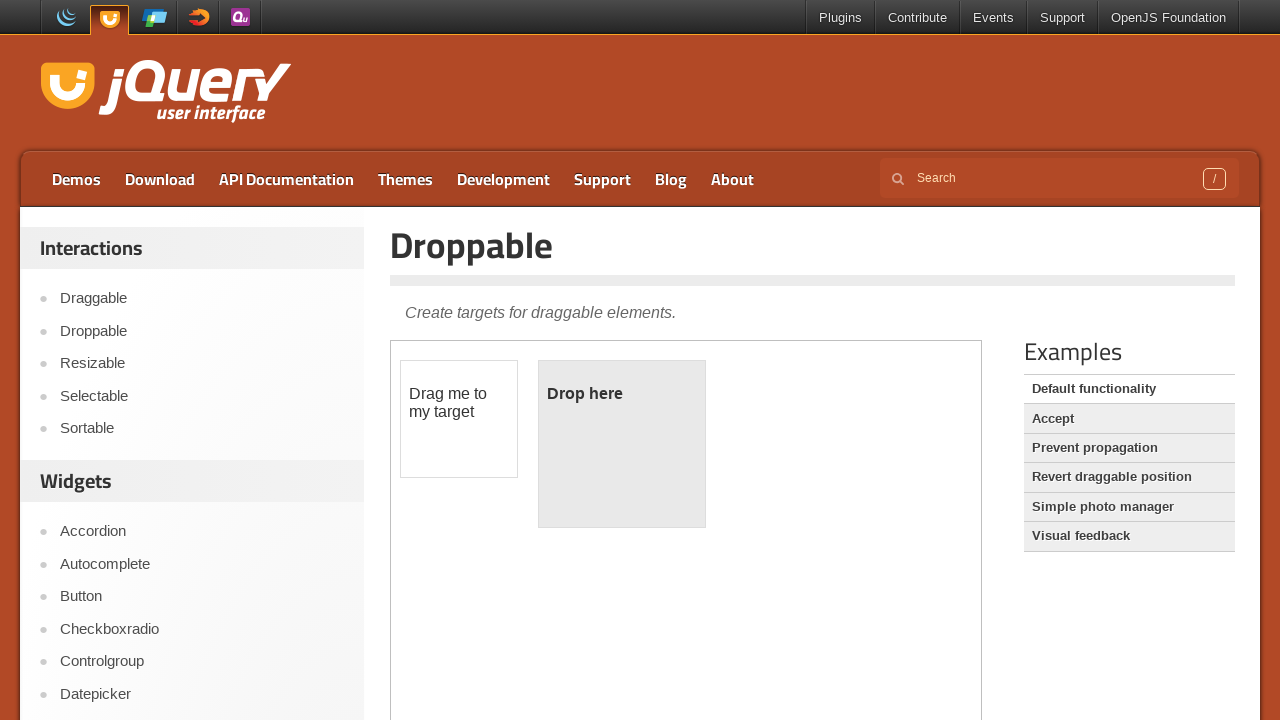

Waited for draggable element to be visible
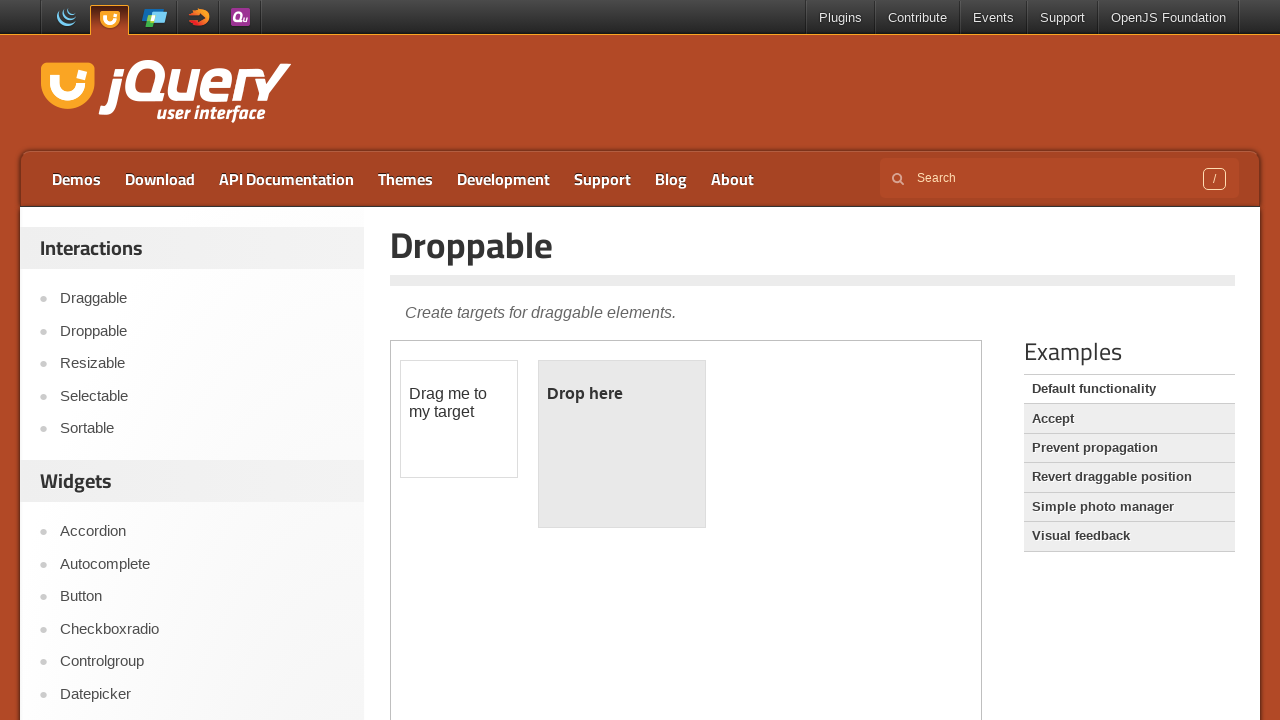

Located the draggable source element
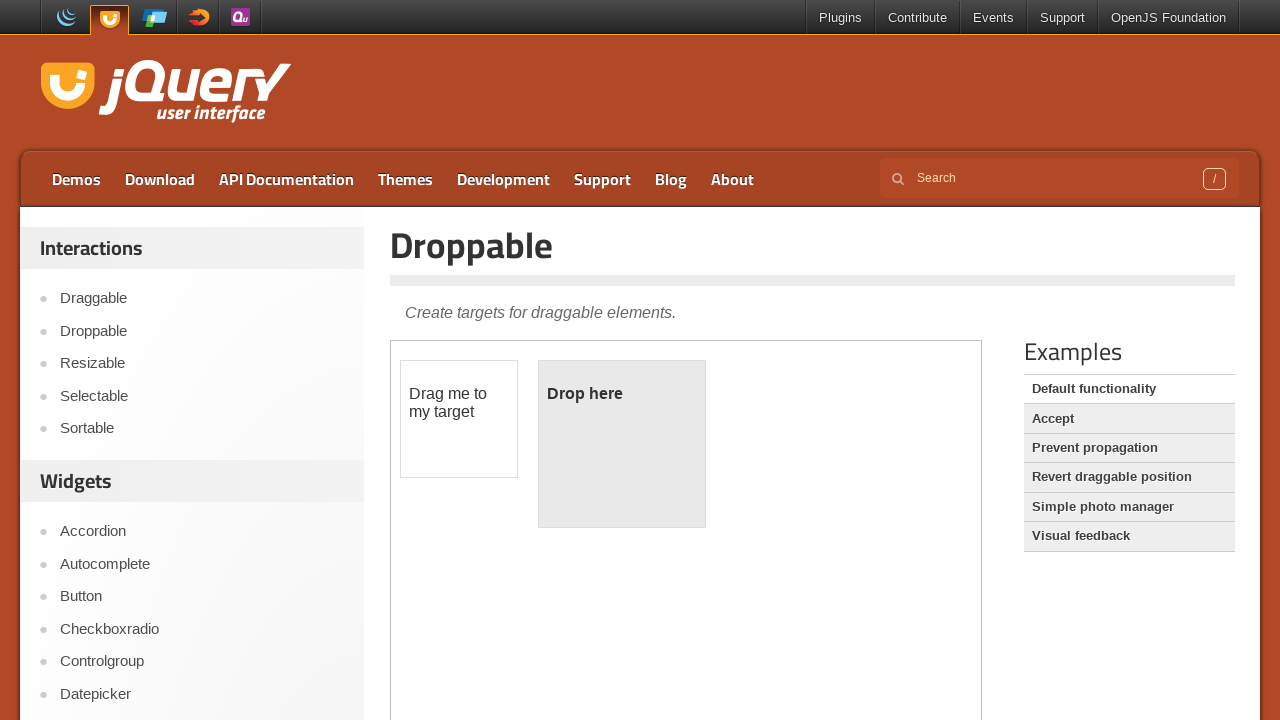

Located the droppable target element
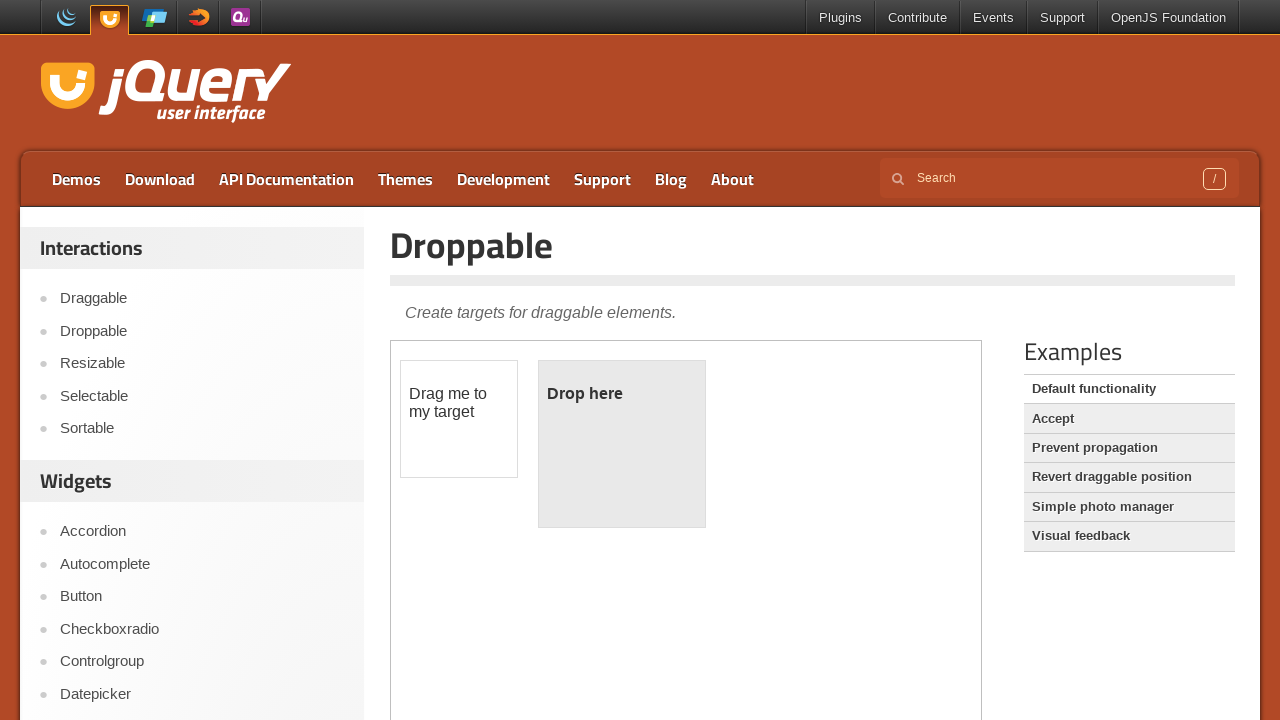

Successfully dragged the element and dropped it onto the target drop zone at (622, 444)
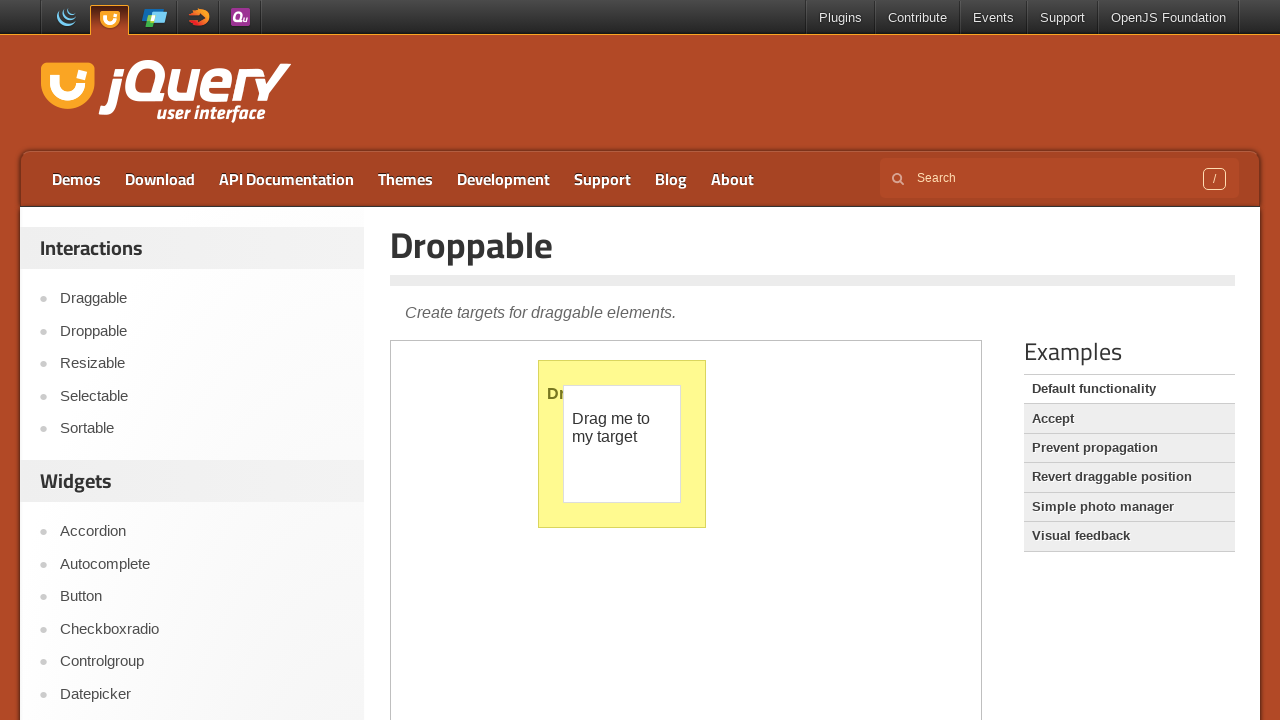

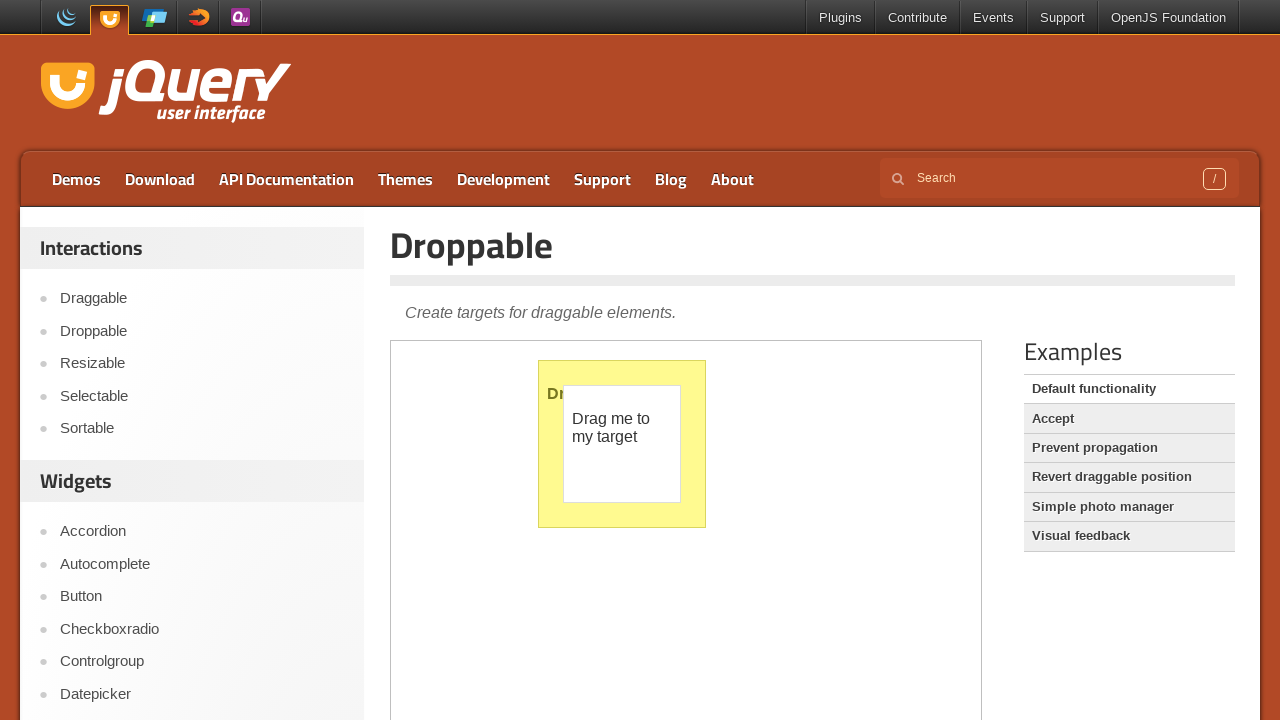